Tests that an element does not have a specific class and then fills the username field

Starting URL: https://demoqa.com/text-box

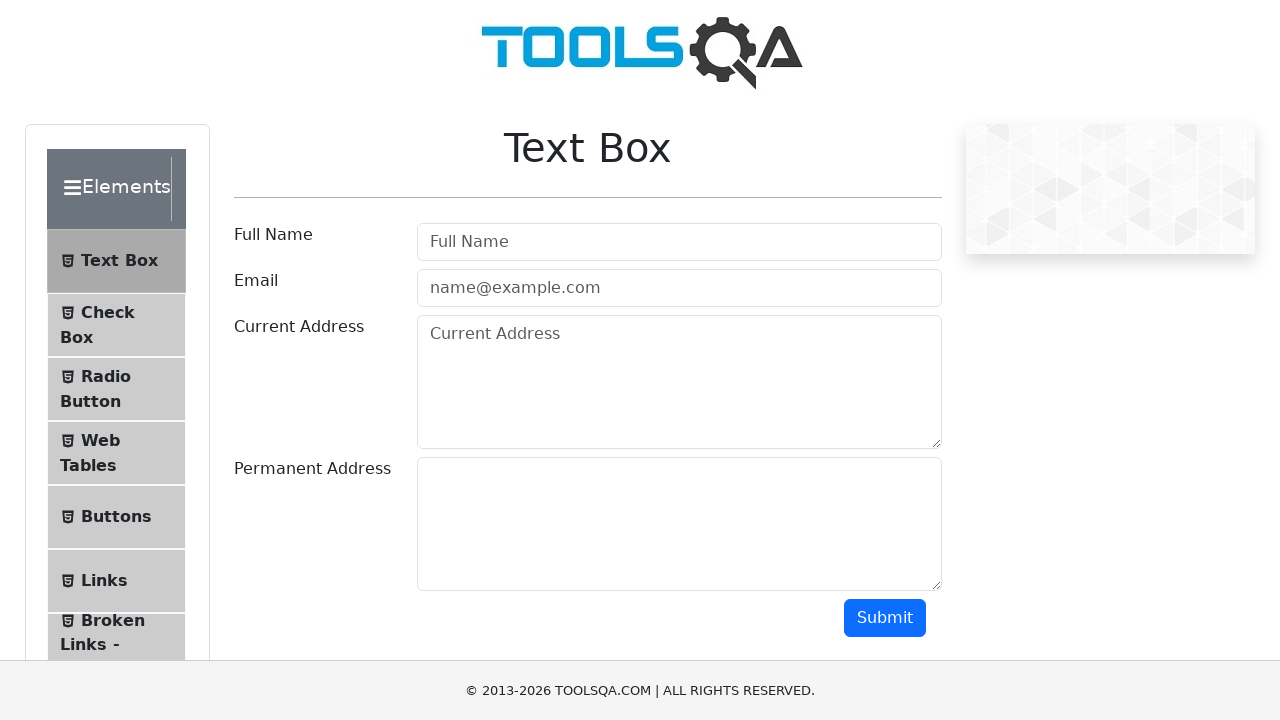

Navigated to https://demoqa.com/text-box
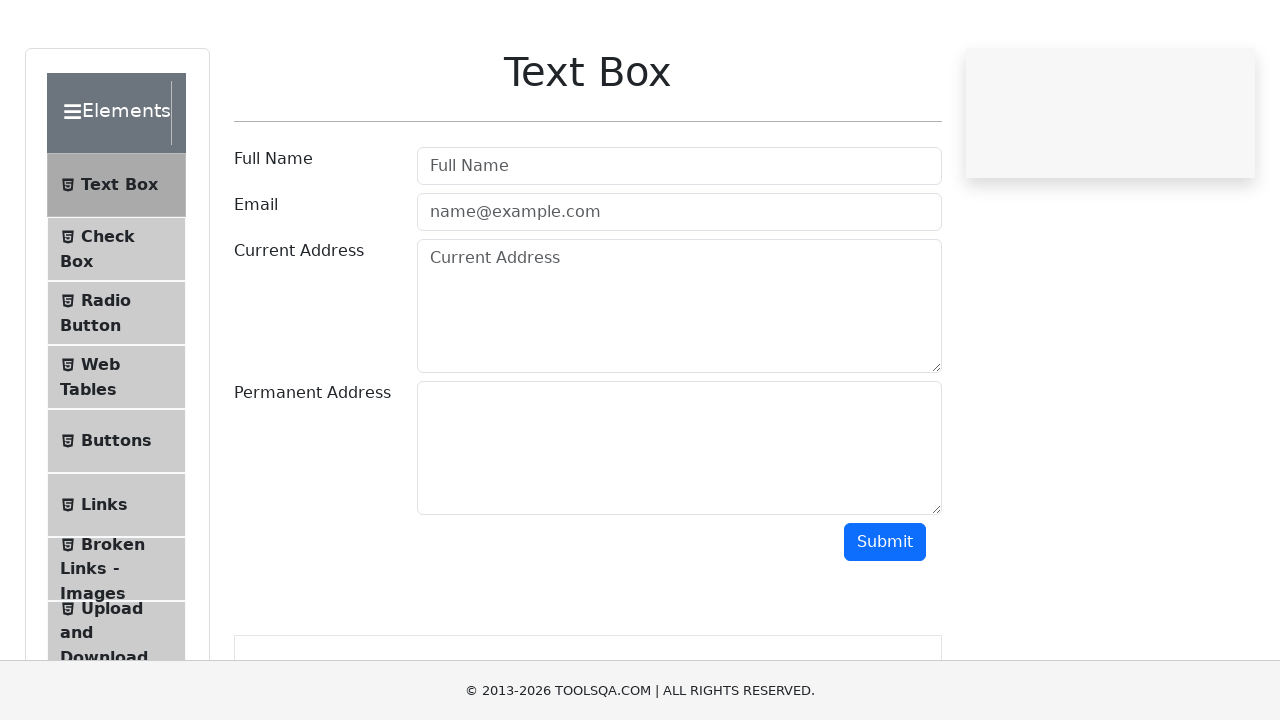

Verified that username element does not have the specific class
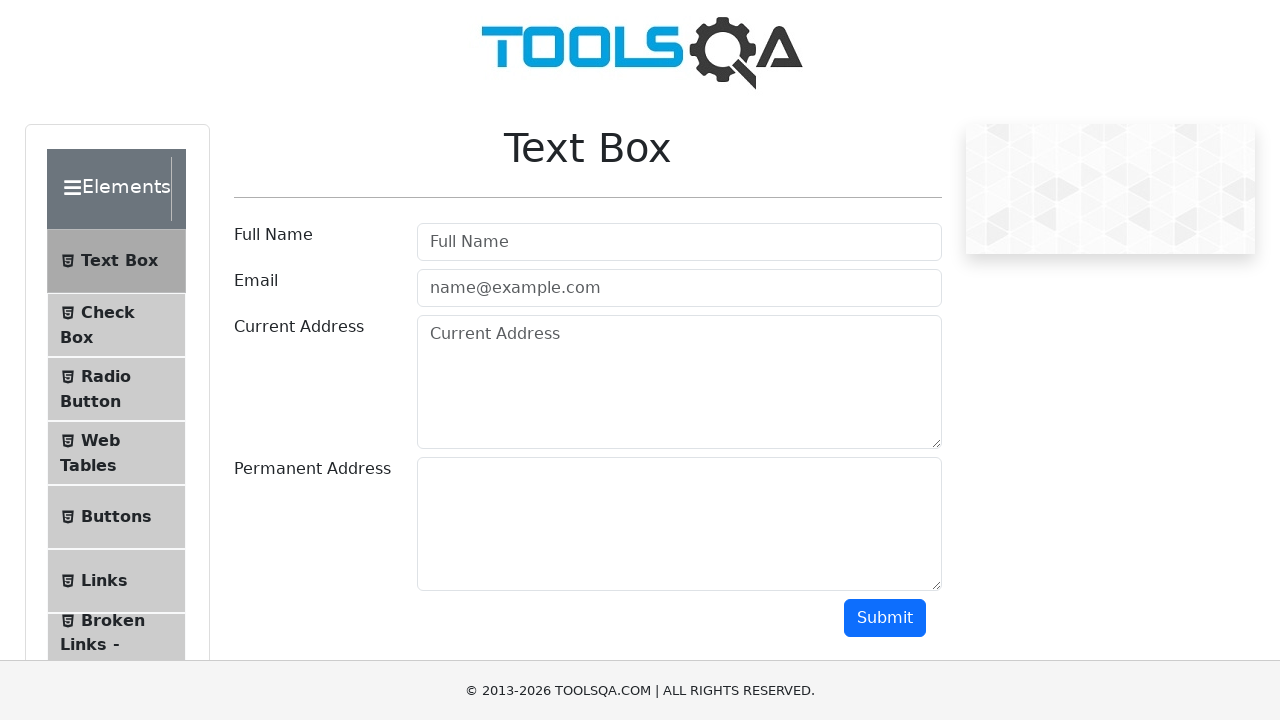

Cleared the username field on #userName
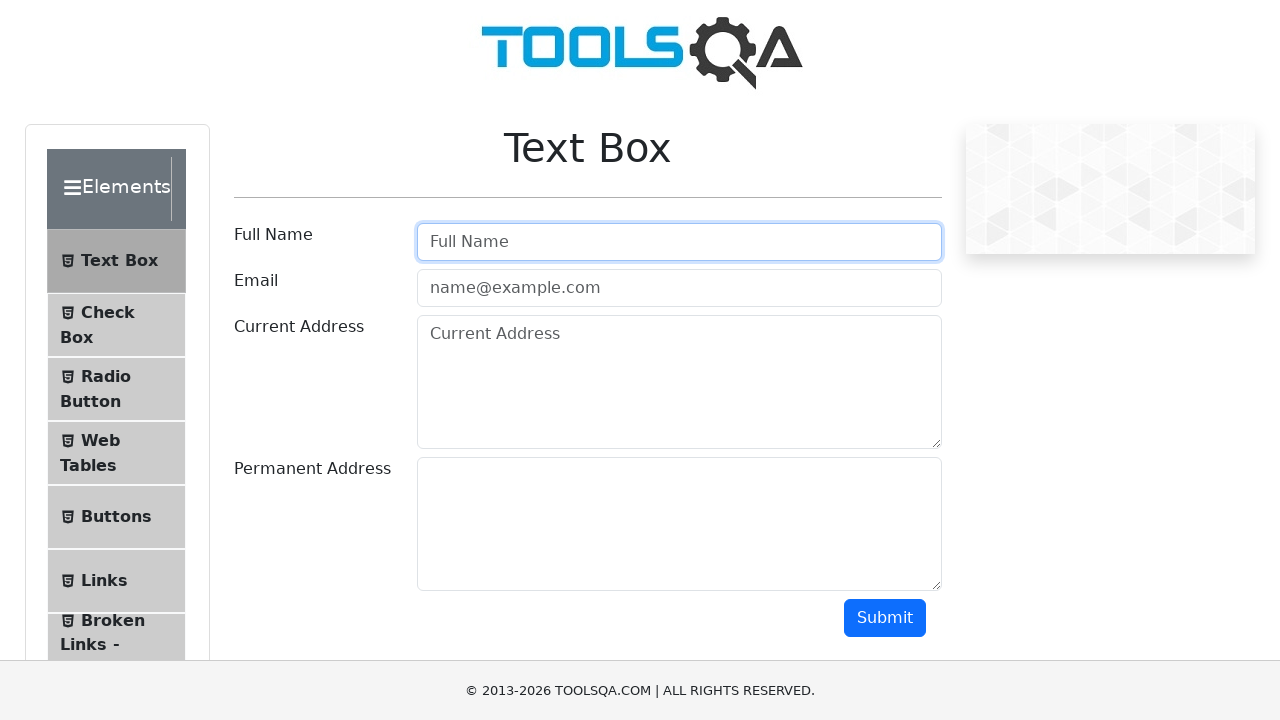

Filled username field with 'Lucho' on #userName
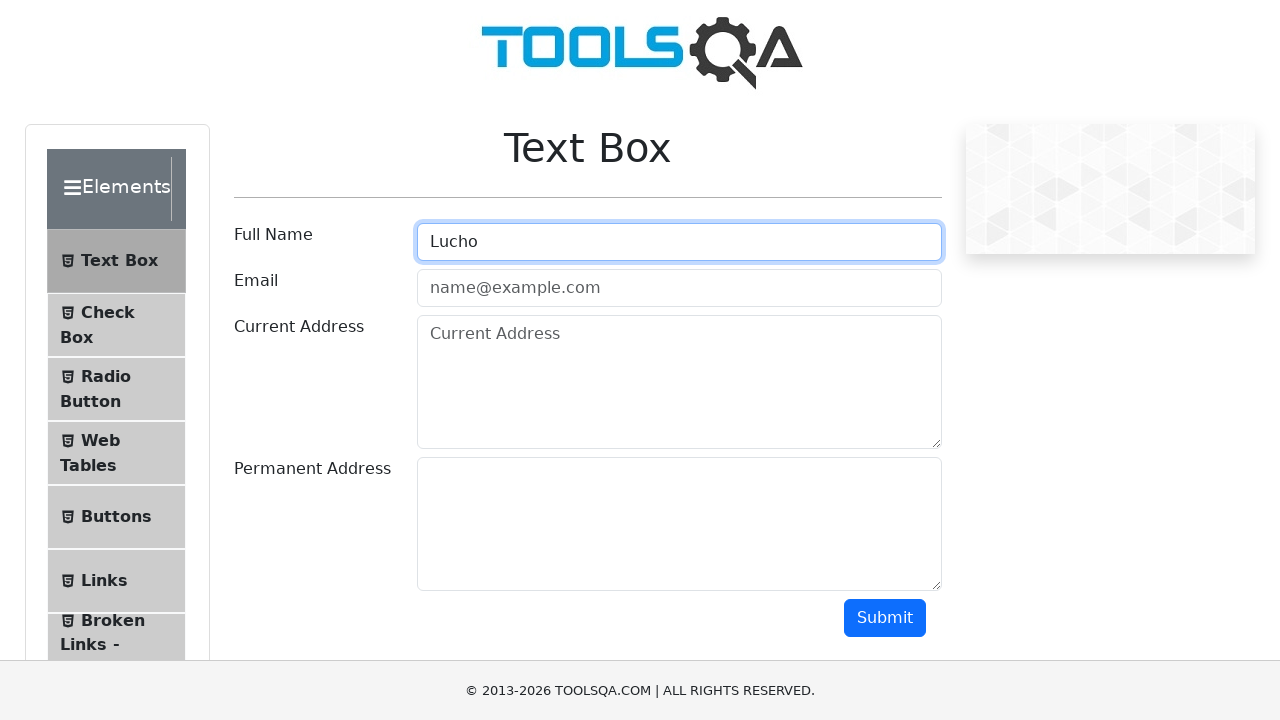

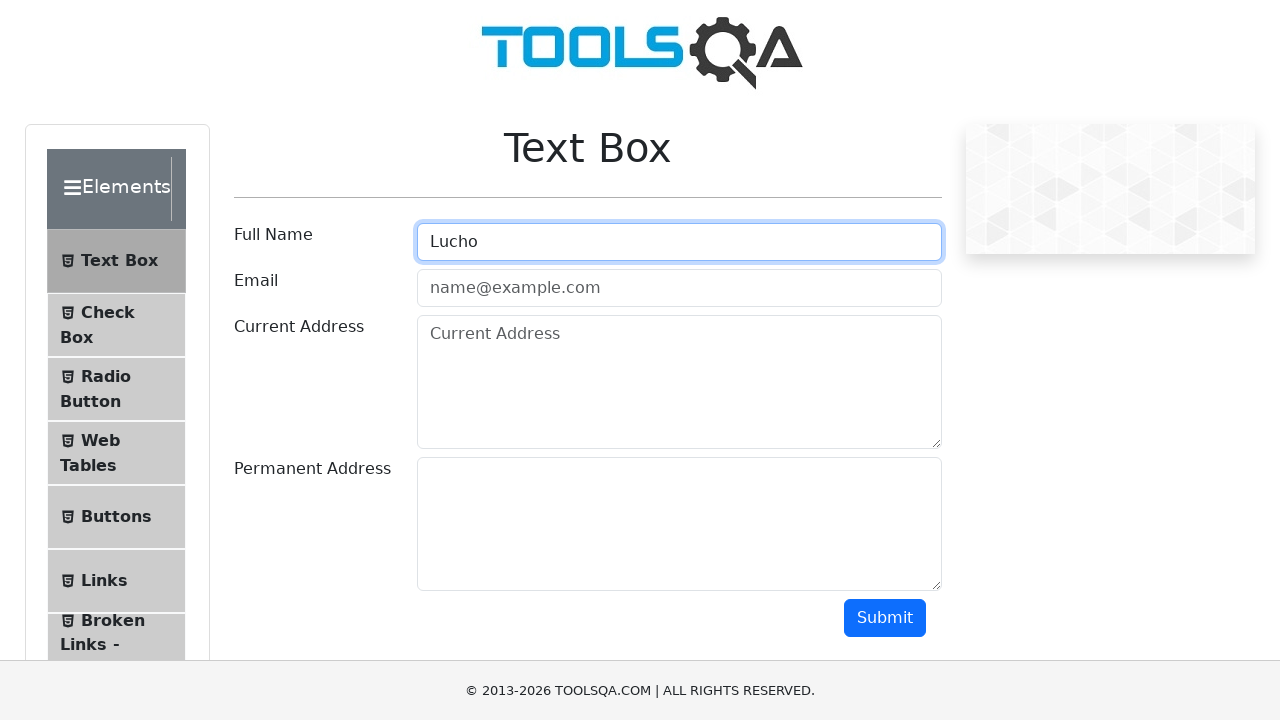